Tests web form submission by uploading a file and clicking submit, then verifies successful submission messages

Starting URL: https://bonigarcia.dev/selenium-webdriver-java/web-form.html

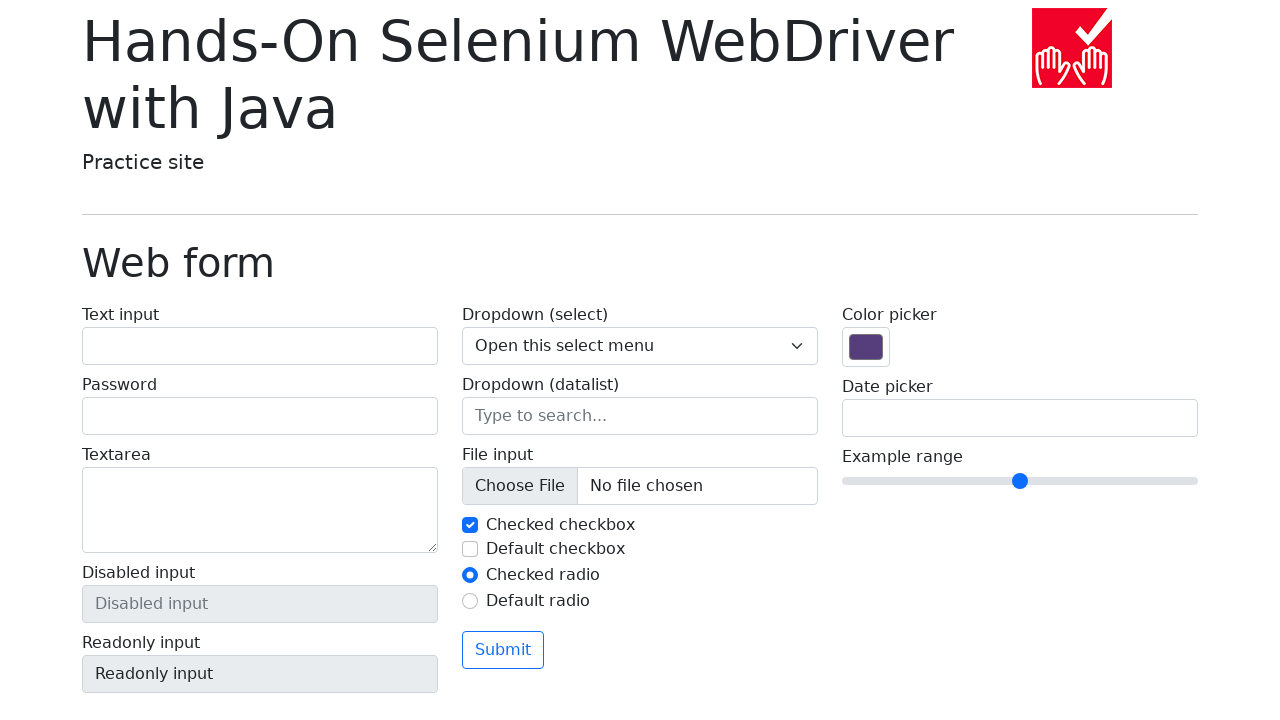

Created temporary test file for upload
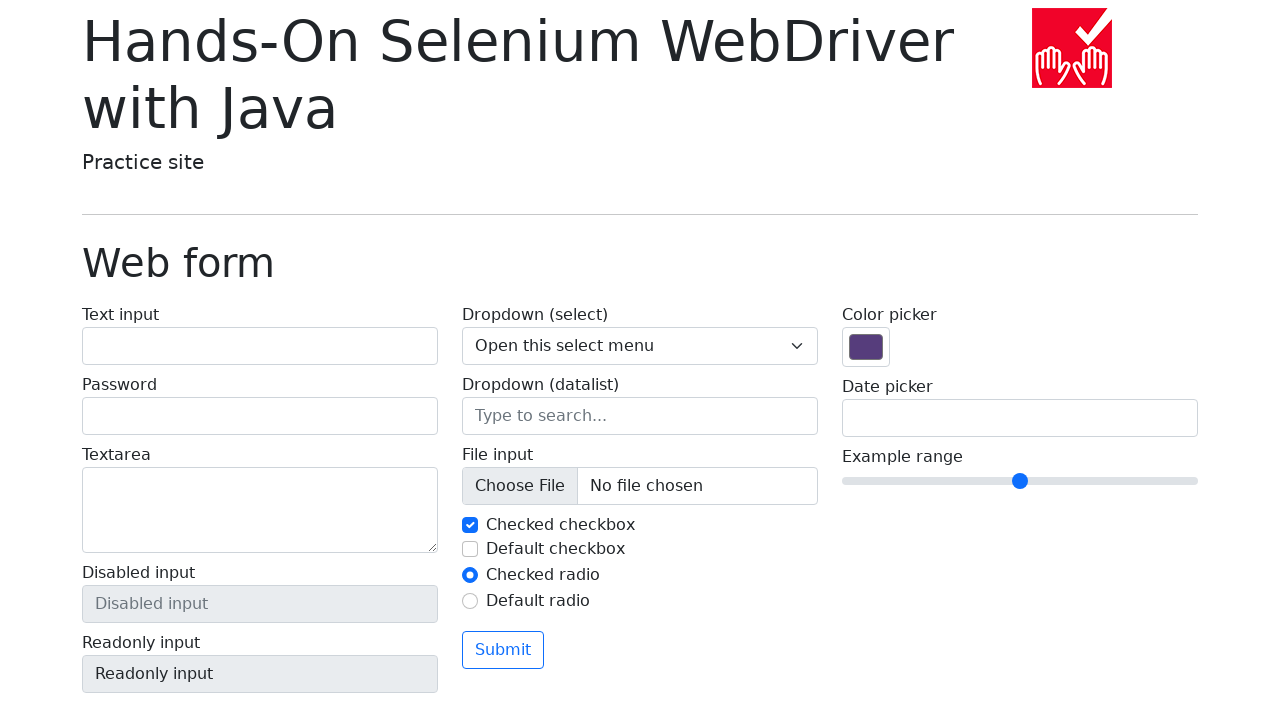

Set input file to temporary test file
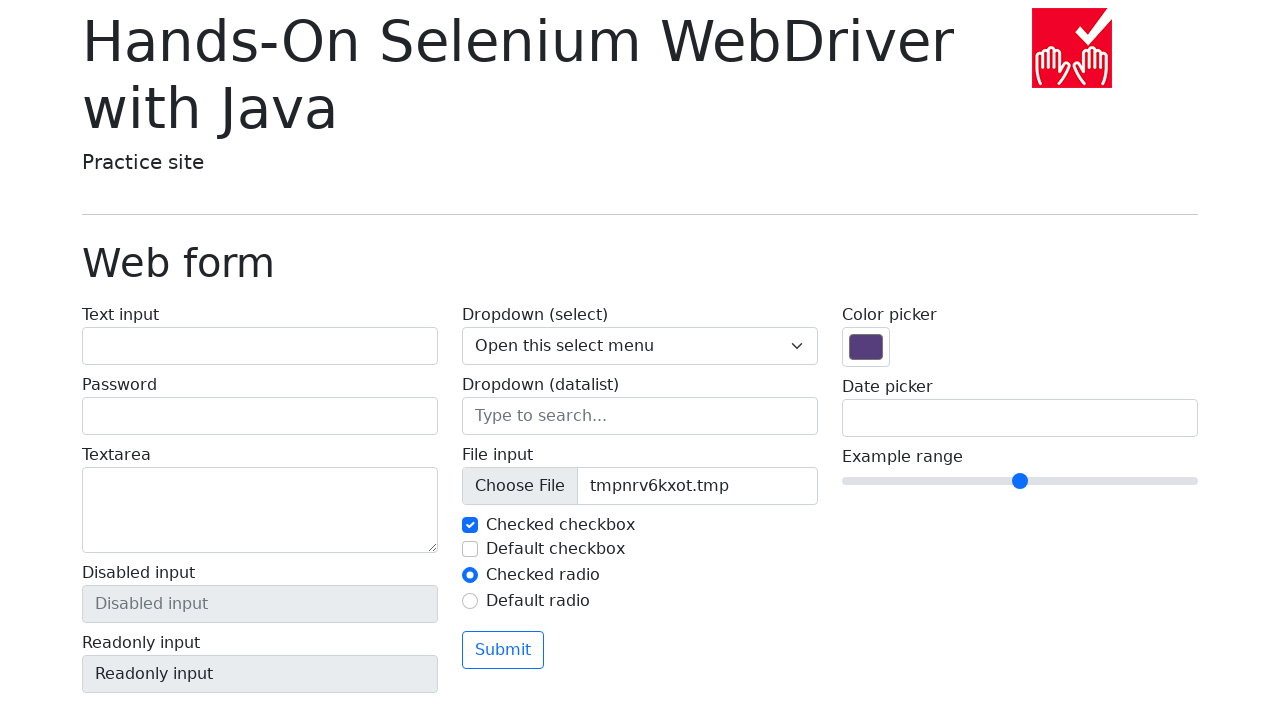

Clicked submit button to submit form at (503, 650) on button.btn.btn-outline-primary.mt-3
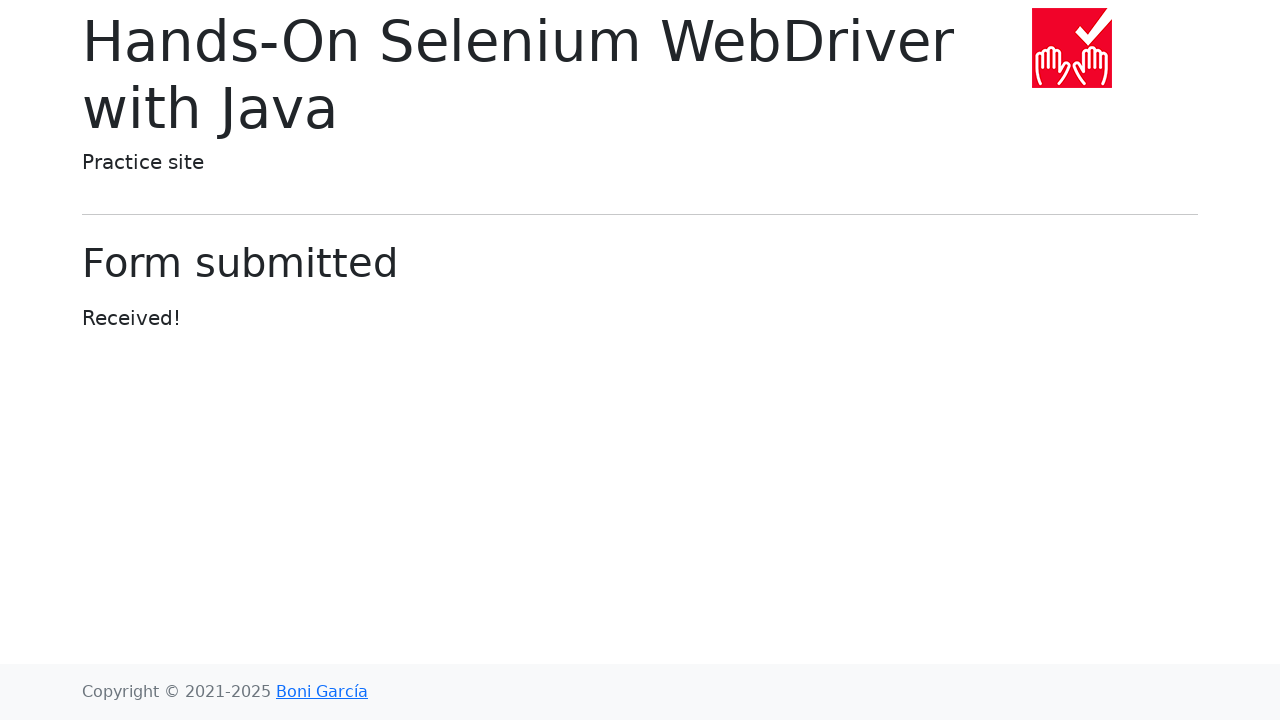

Form submission confirmation header loaded
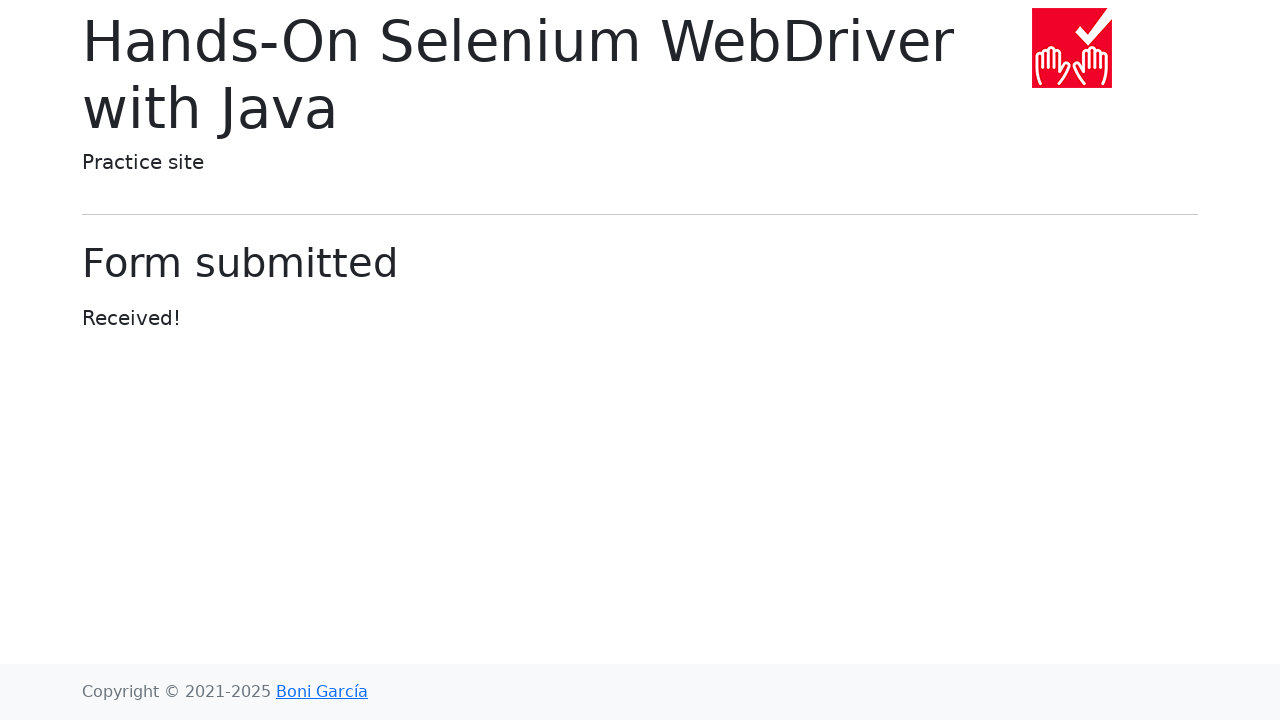

Verified form submission header text is 'Form submitted'
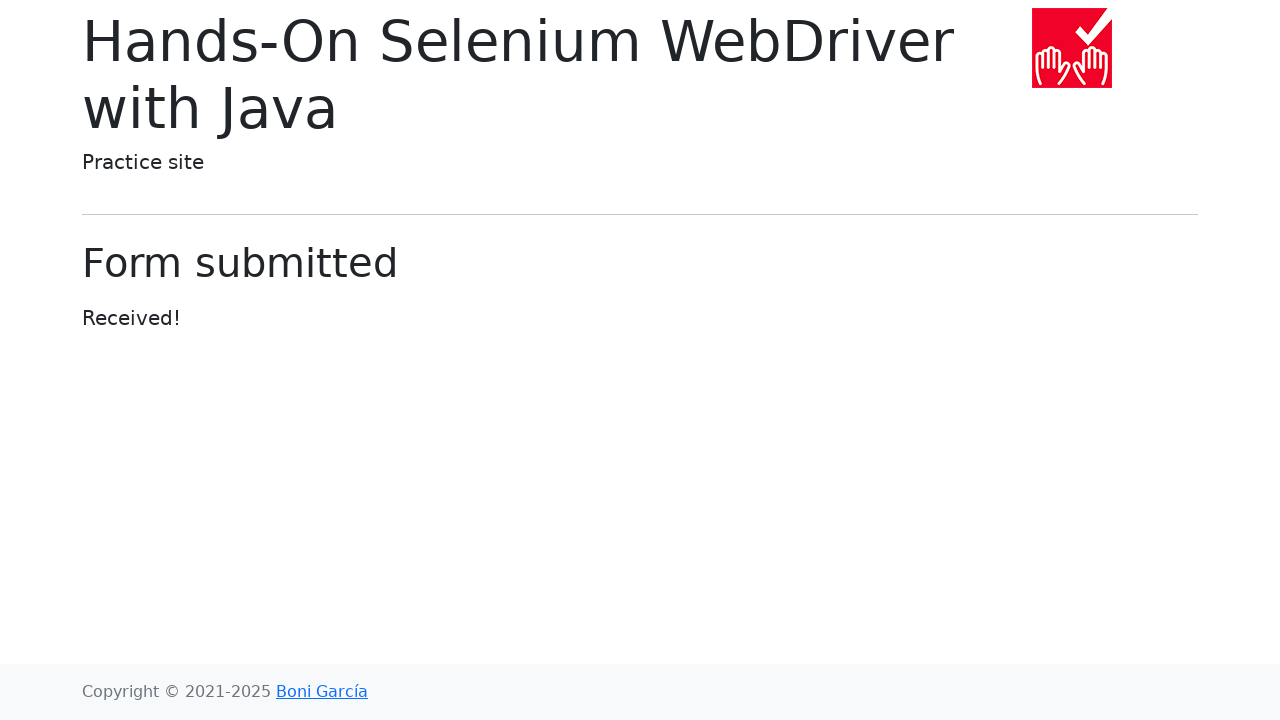

Verified form confirmation message is 'Received!'
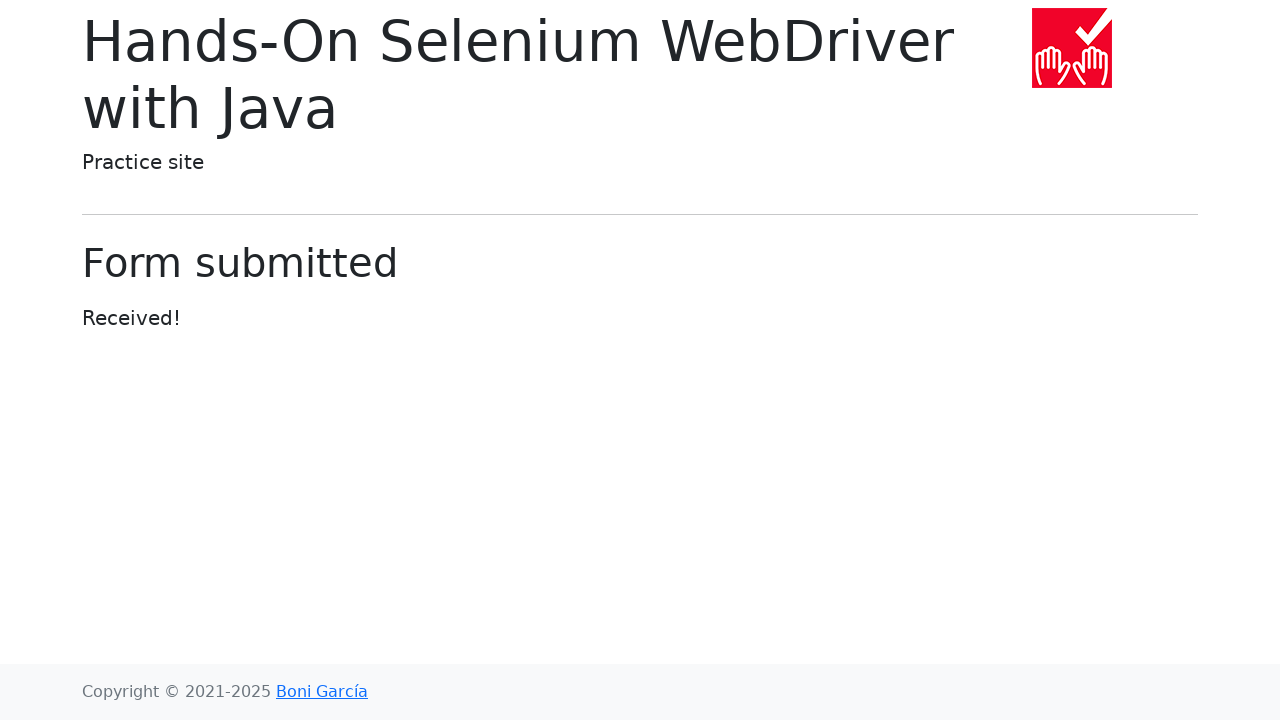

Cleaned up temporary test file
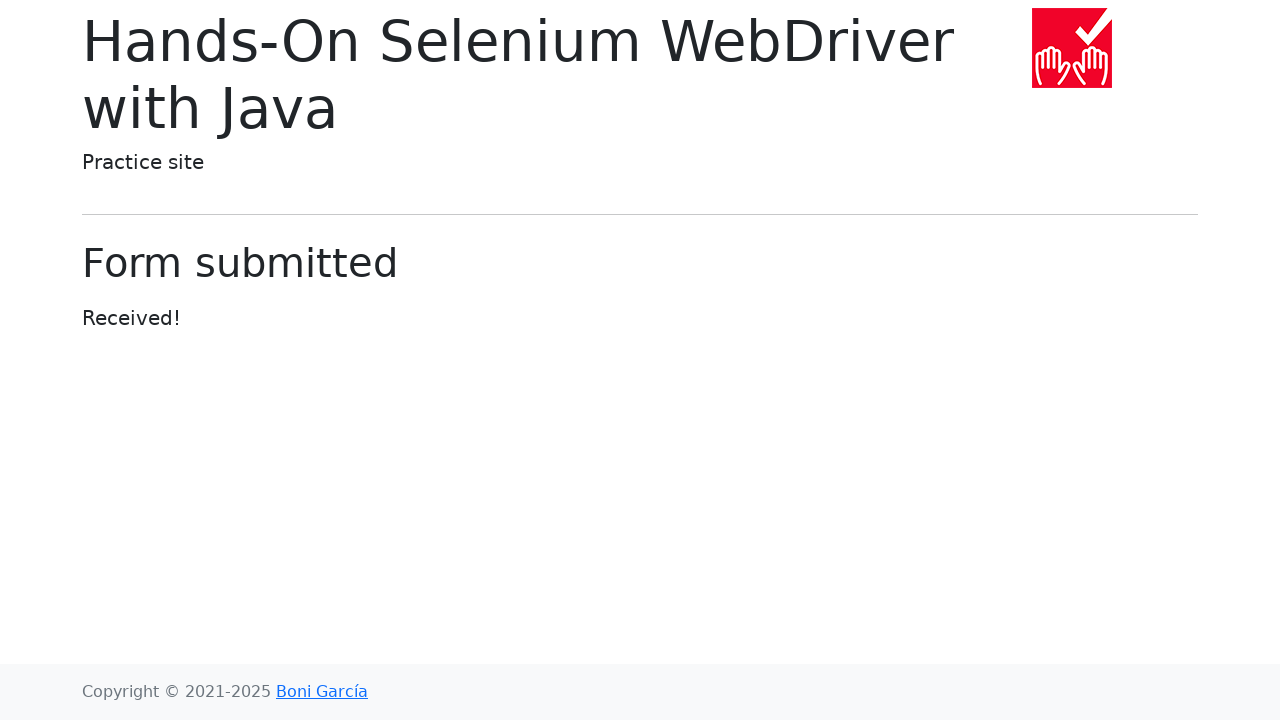

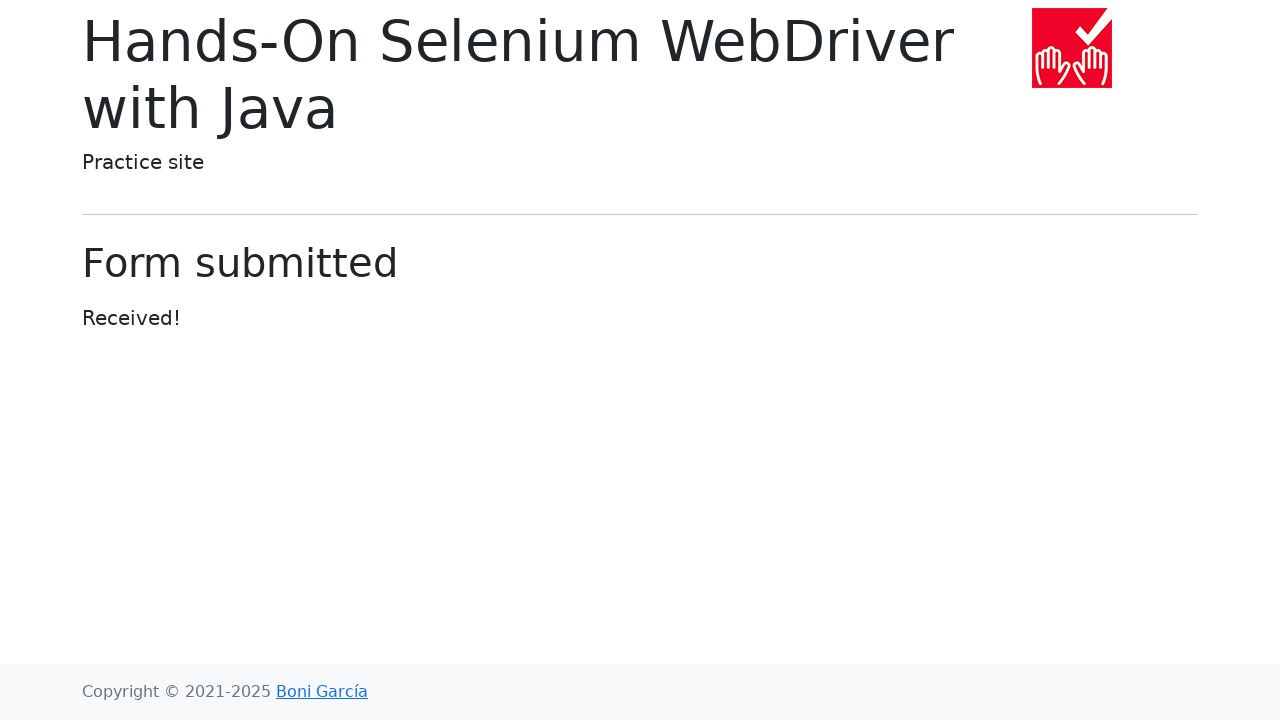